Tests clicking a dynamic button using XPath selector

Starting URL: https://demoqa.com/buttons

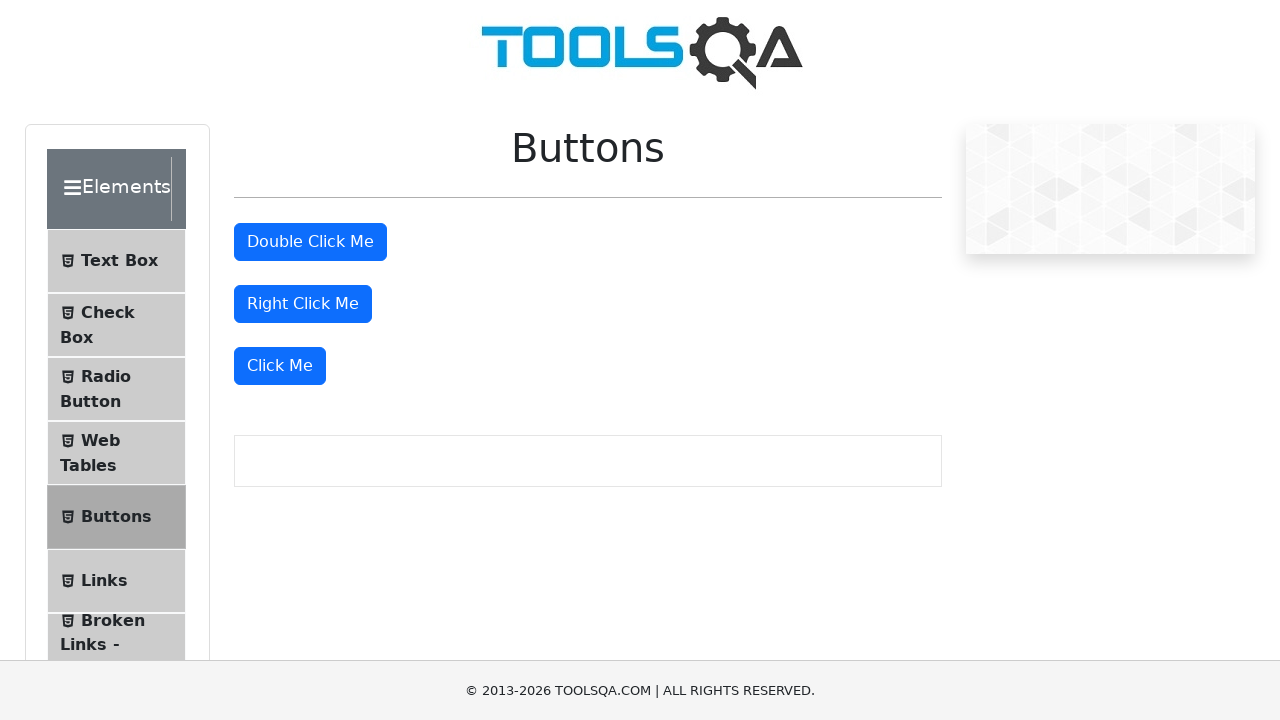

Located dynamic click button using XPath selector
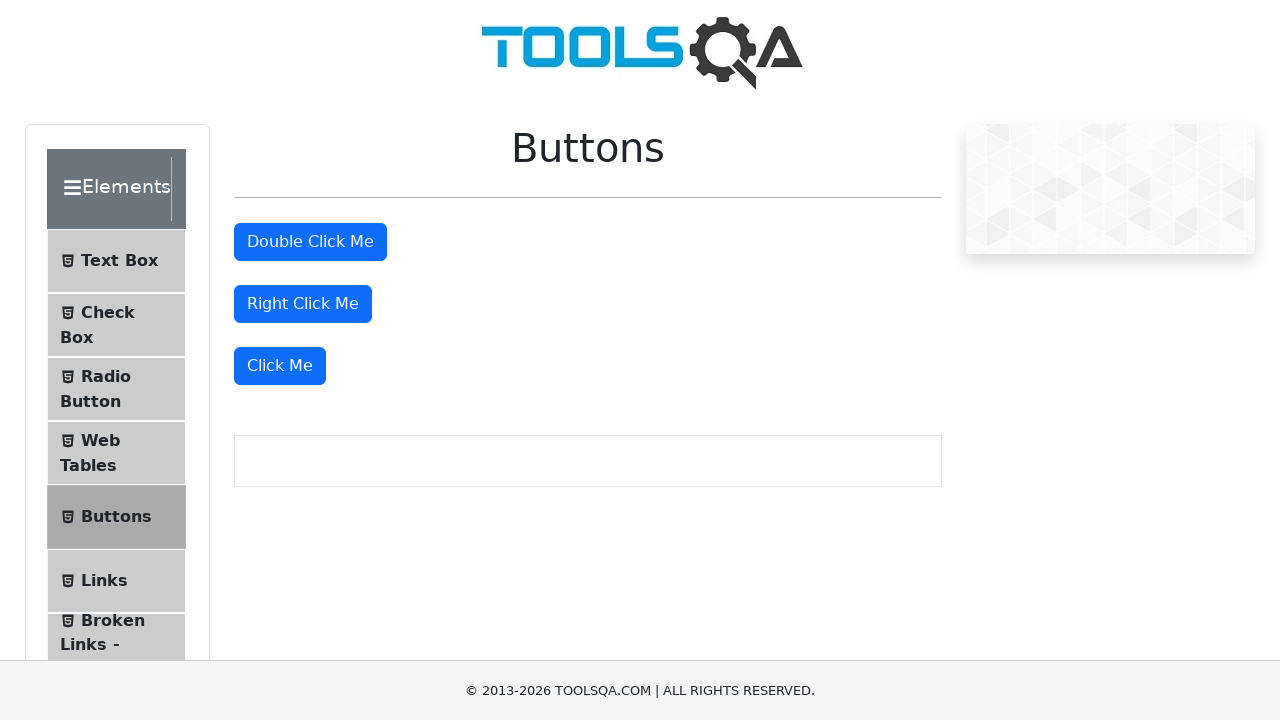

Scrolled dynamic click button into view
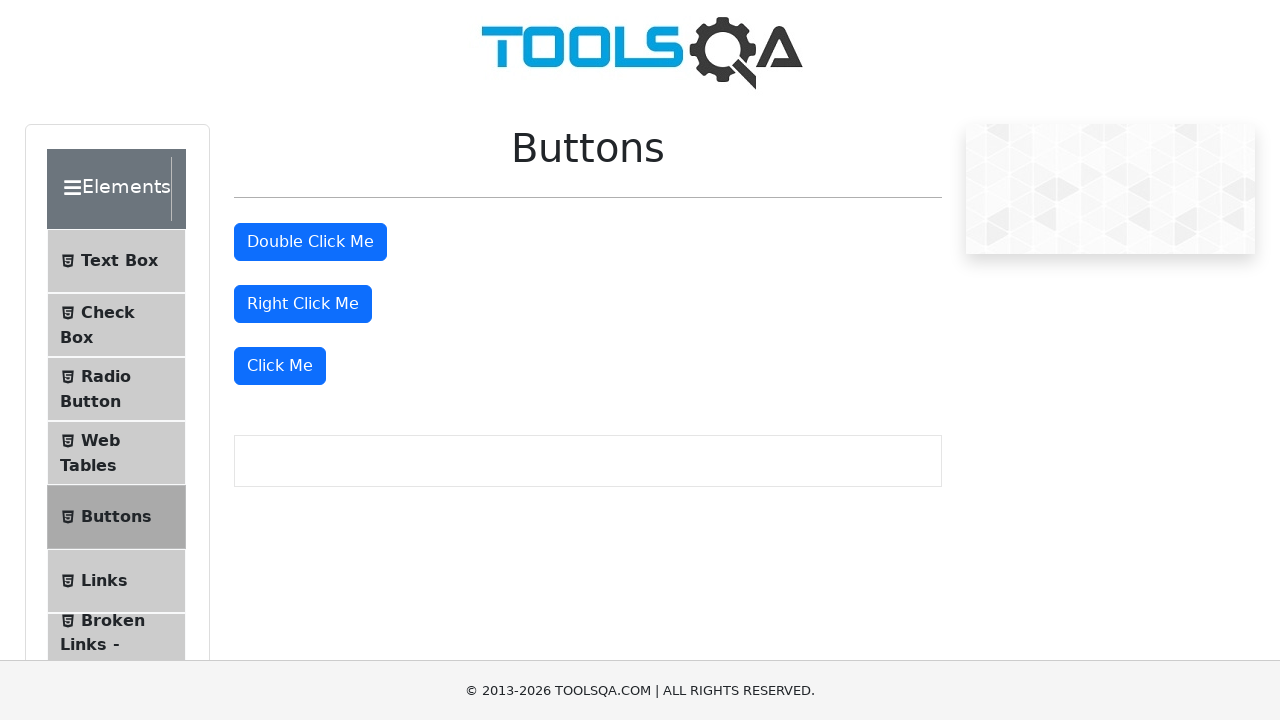

Clicked the dynamic click button at (280, 366) on xpath=//*[@id='rightClickBtn']/../following-sibling::div/button
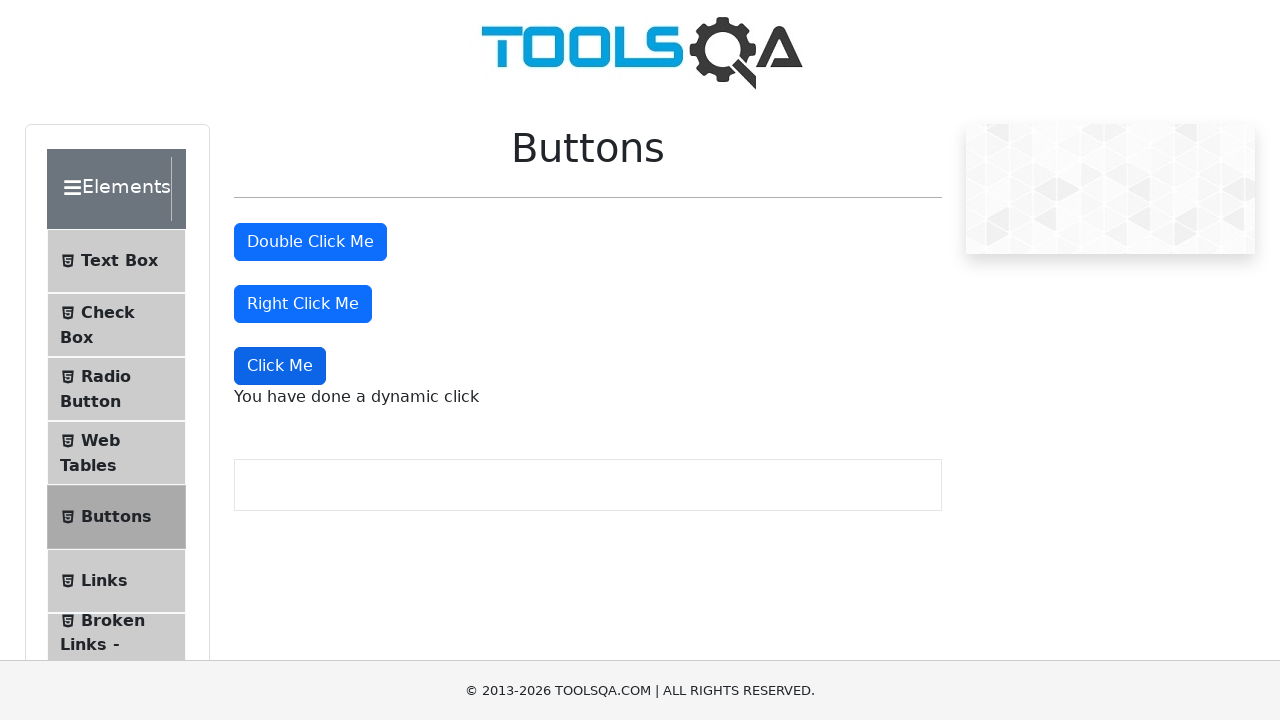

Success message appeared after clicking dynamic button
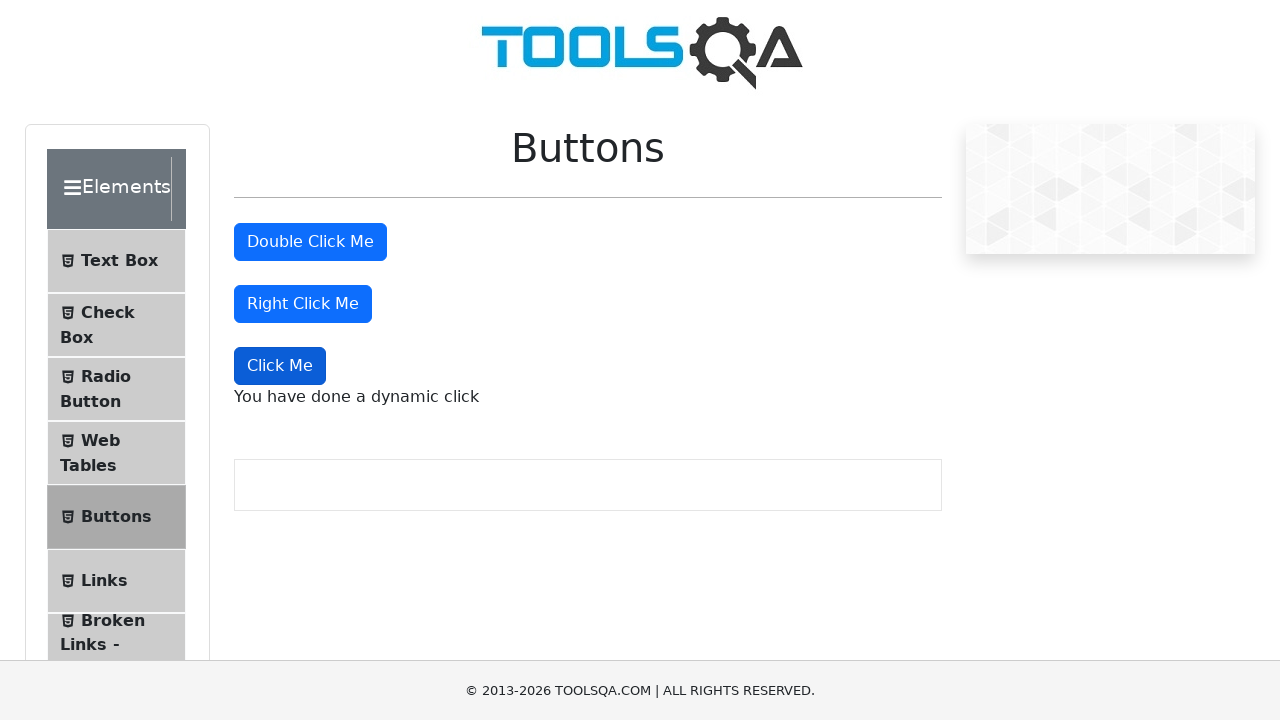

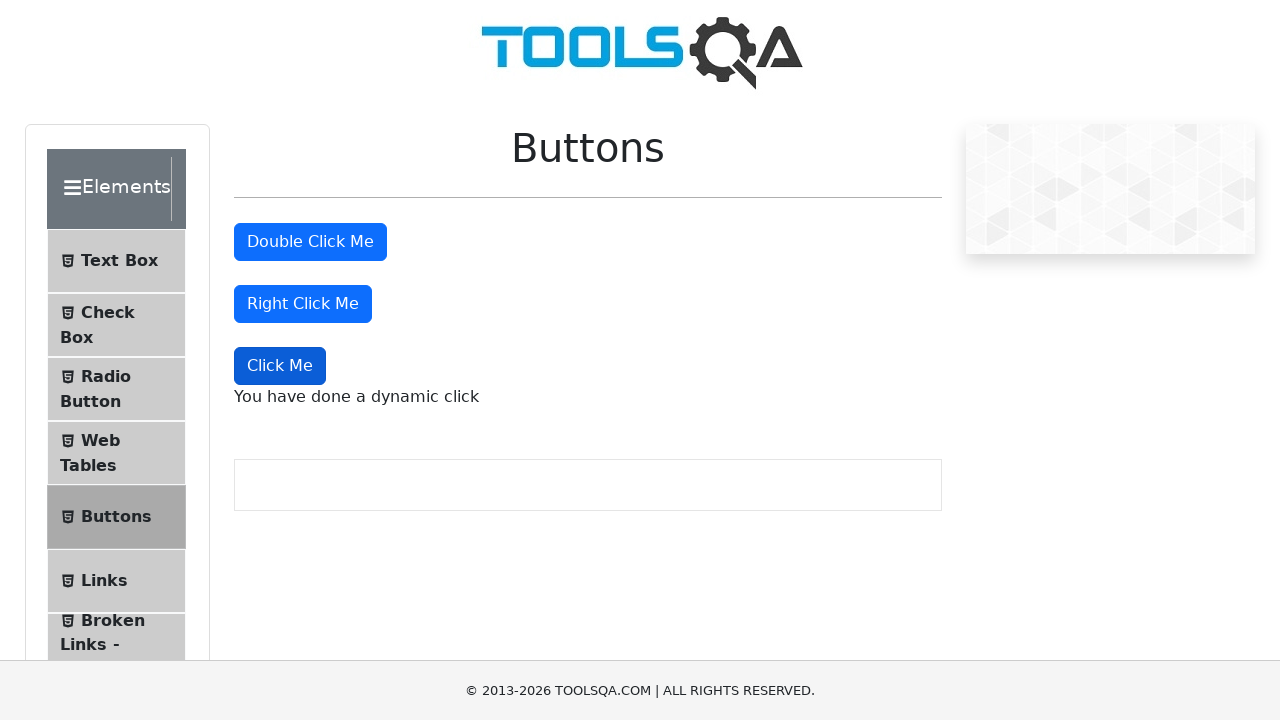